Tests dynamic loading functionality by clicking a start button and waiting for the loading indicator to appear and then disappear, verifying the page handles asynchronous content loading correctly.

Starting URL: https://the-internet.herokuapp.com/dynamic_loading/1

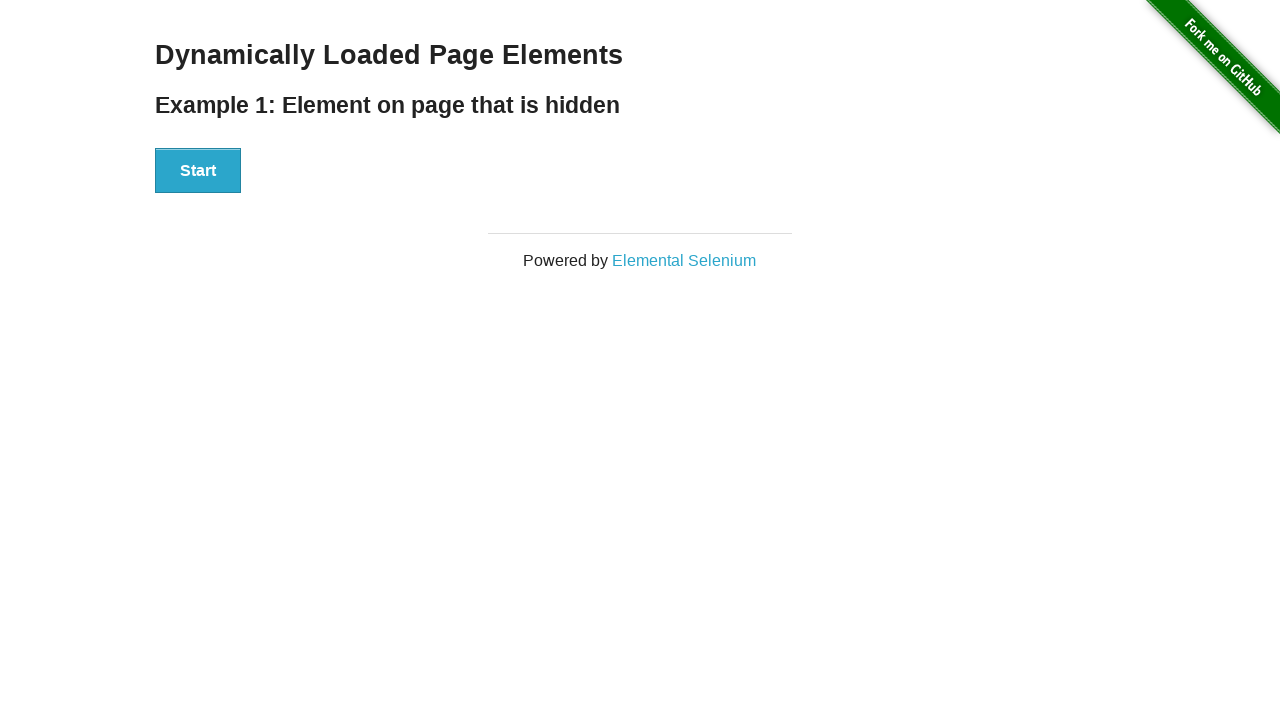

Clicked start button to trigger dynamic loading at (198, 171) on button
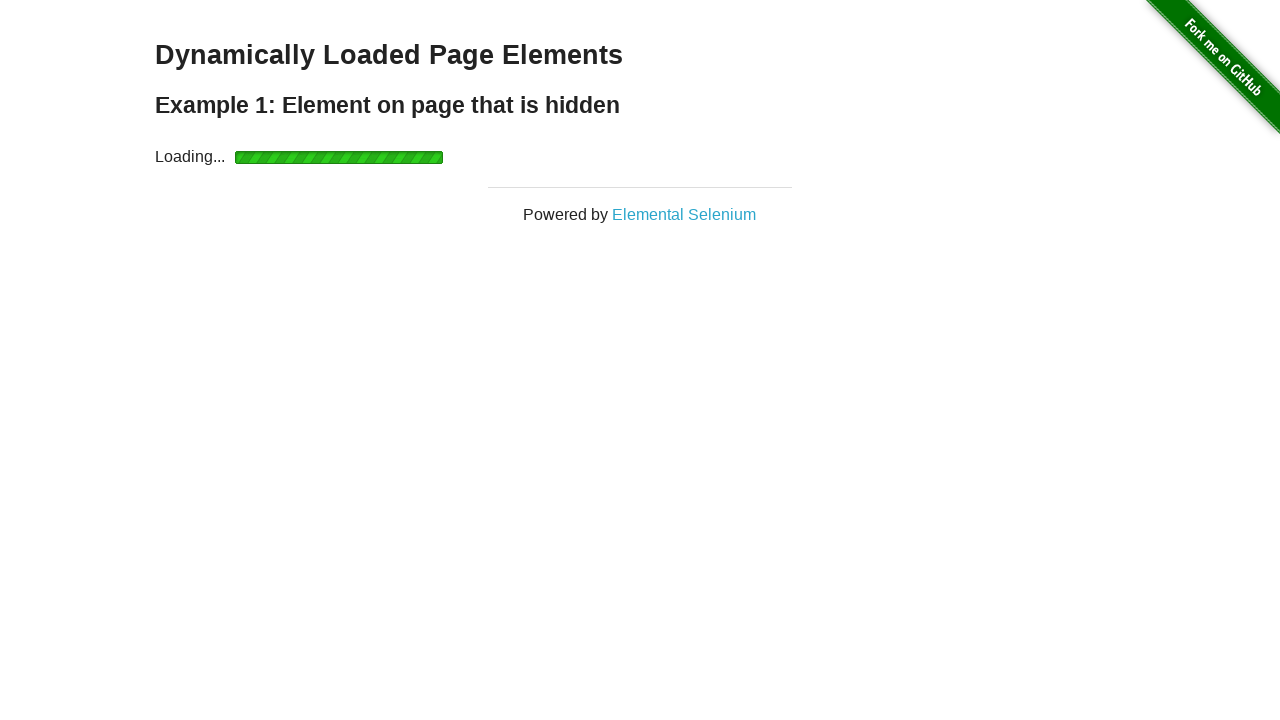

Loading indicator appeared on page
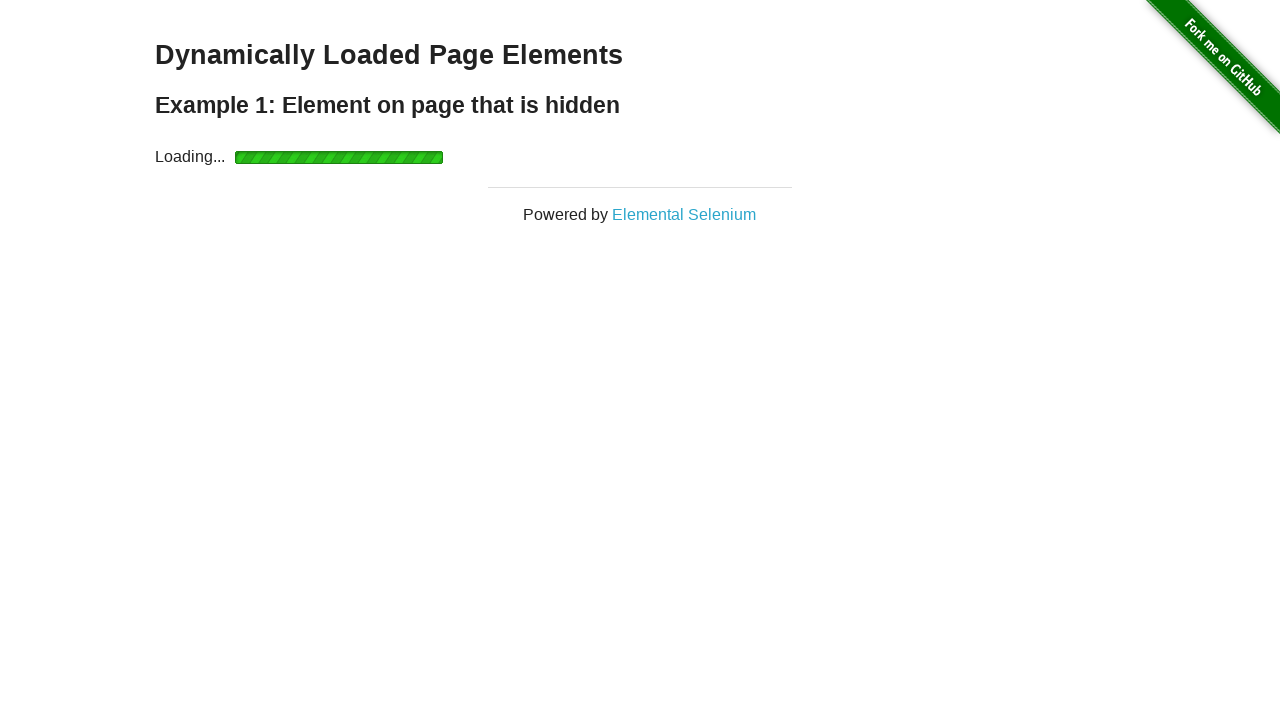

Loading indicator disappeared - asynchronous content loaded successfully
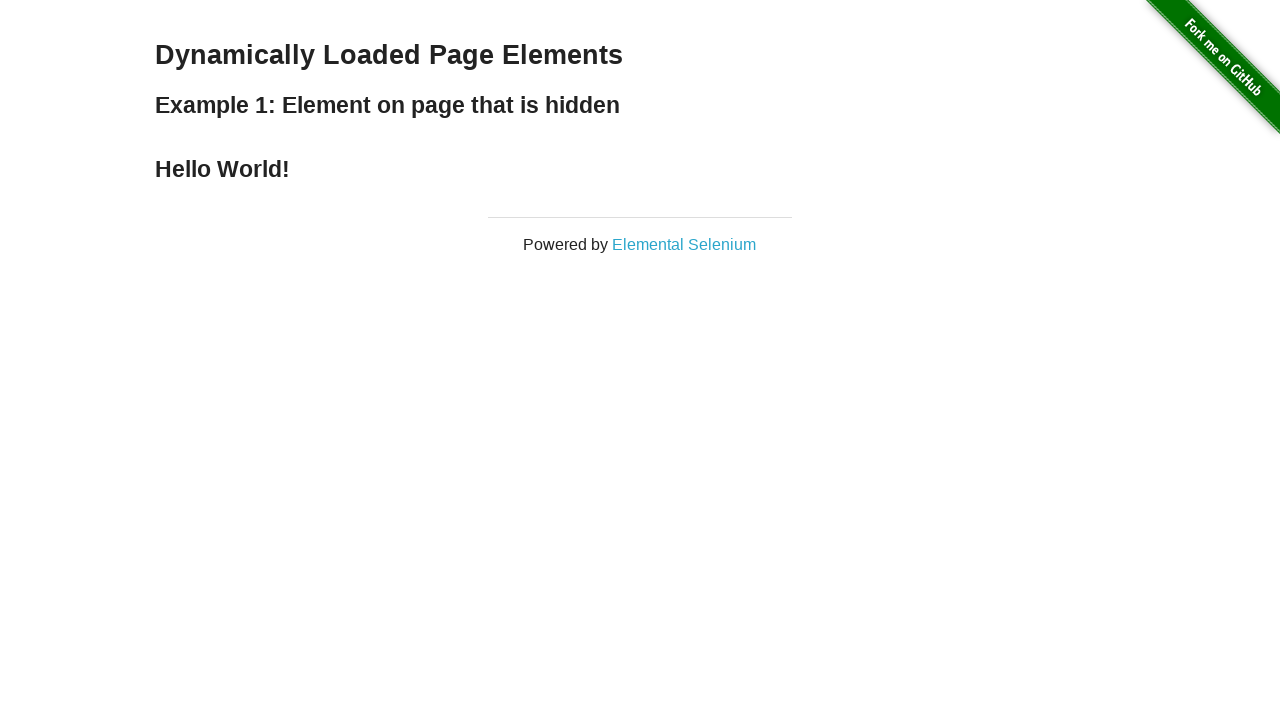

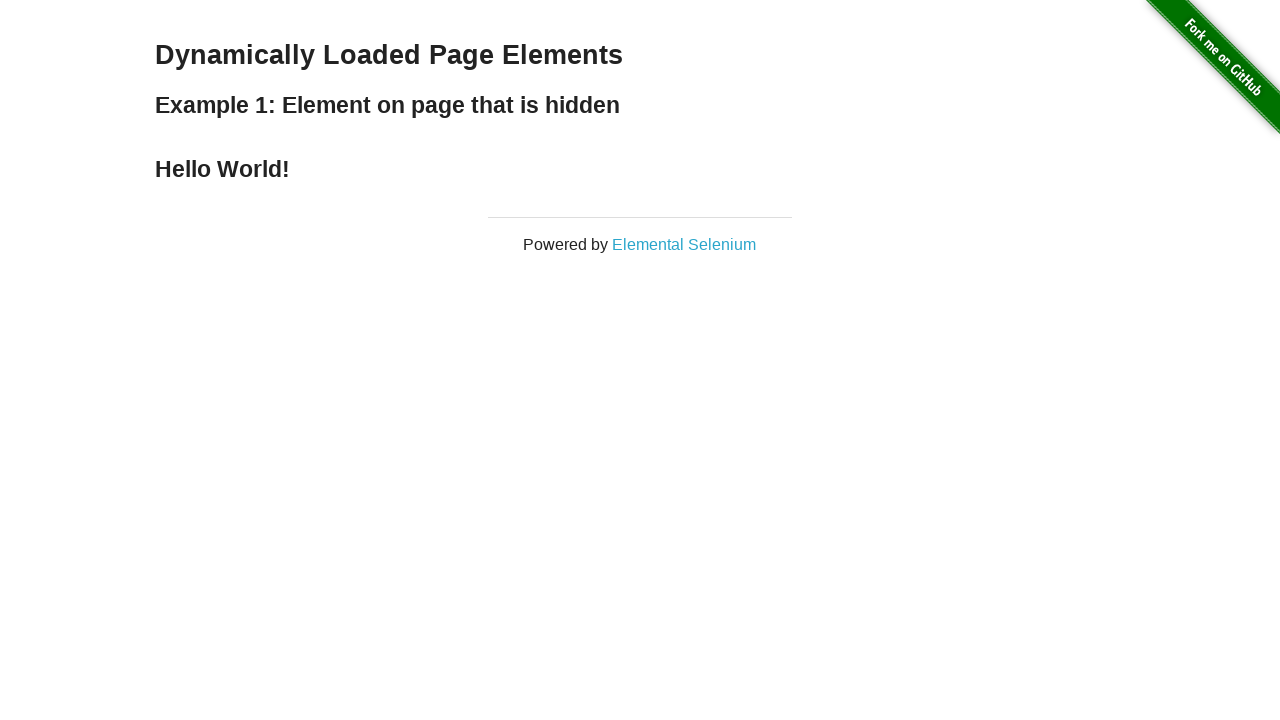